Tests marking individual items as complete by checking their checkboxes

Starting URL: https://demo.playwright.dev/todomvc

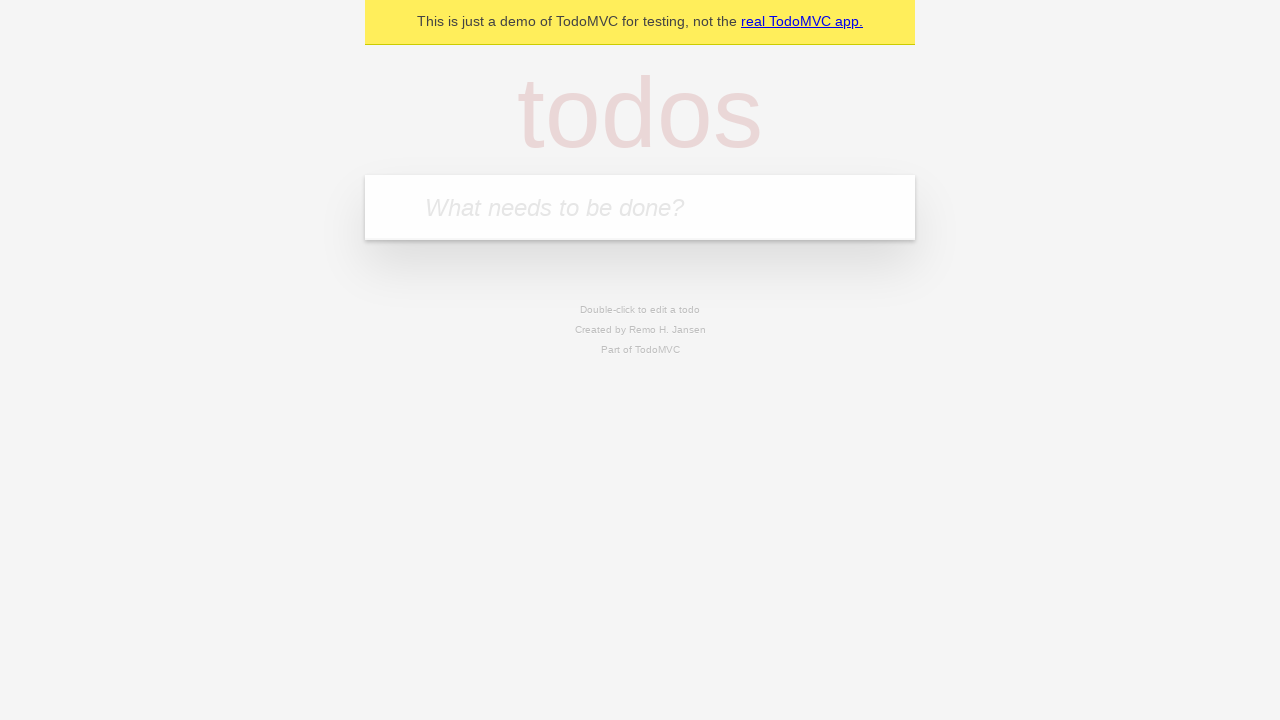

Filled todo input with 'buy some cheese' on internal:attr=[placeholder="What needs to be done?"i]
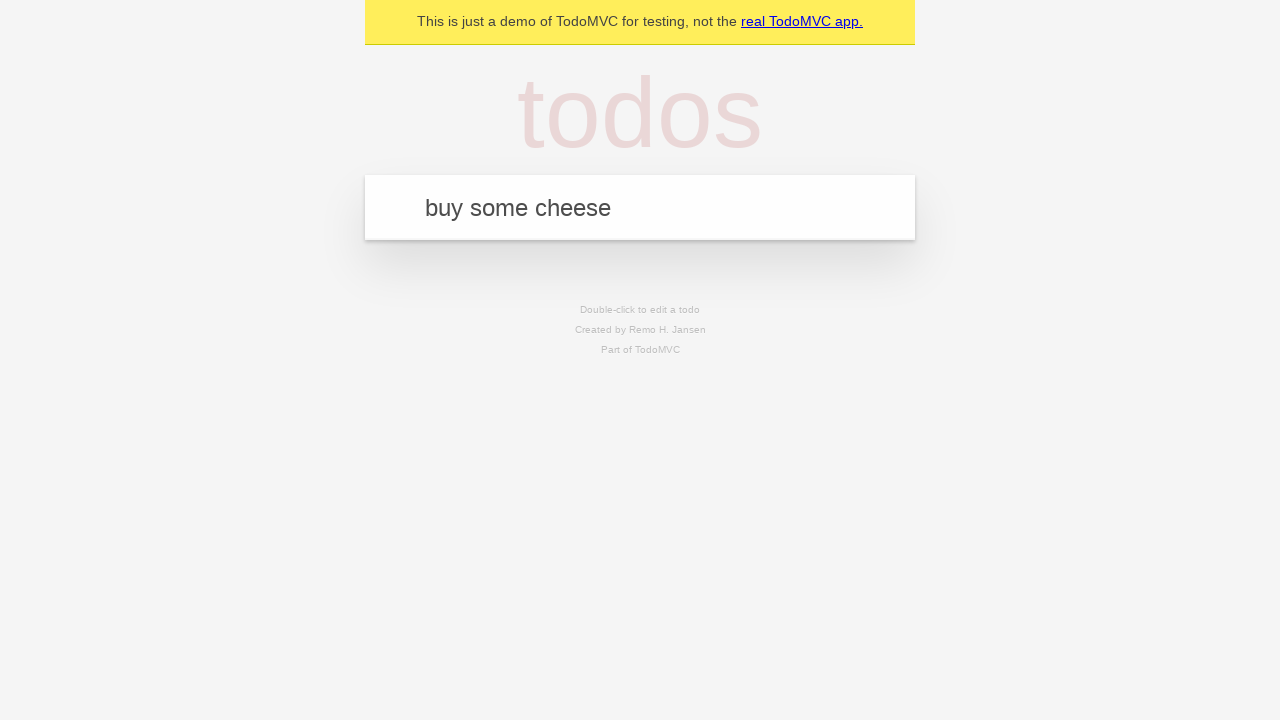

Pressed Enter to create todo item 'buy some cheese' on internal:attr=[placeholder="What needs to be done?"i]
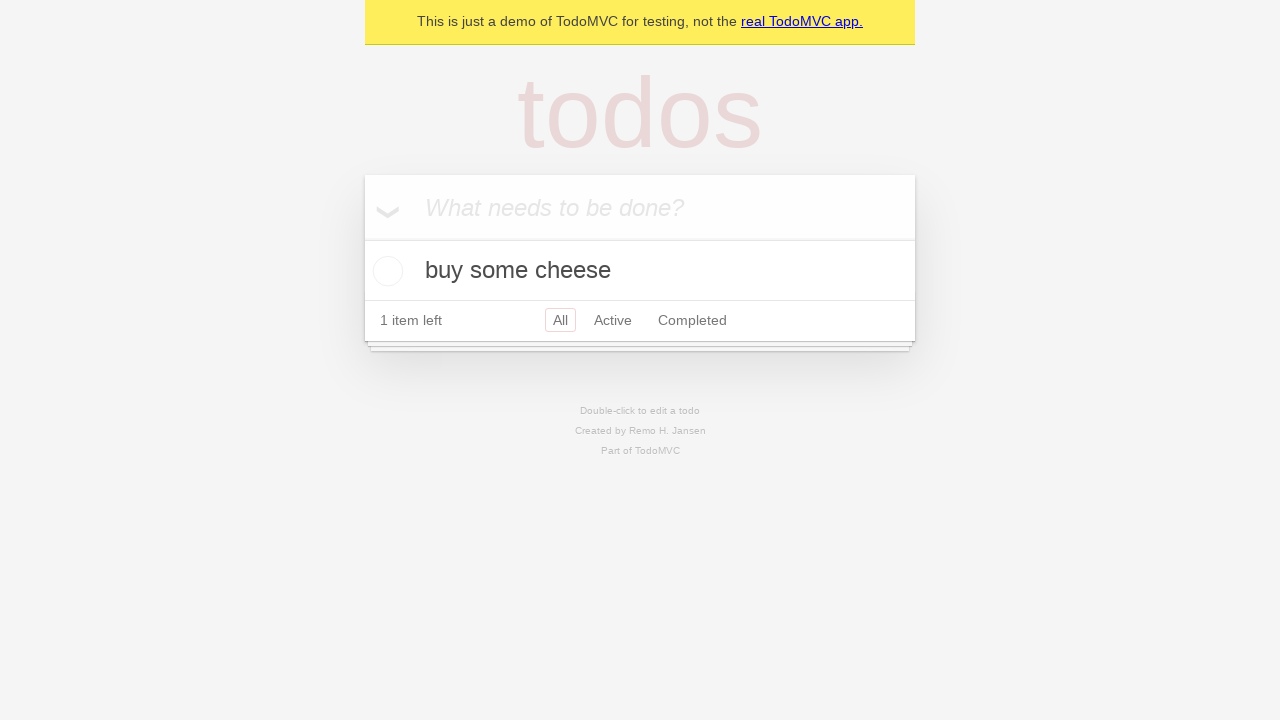

Filled todo input with 'feed the cat' on internal:attr=[placeholder="What needs to be done?"i]
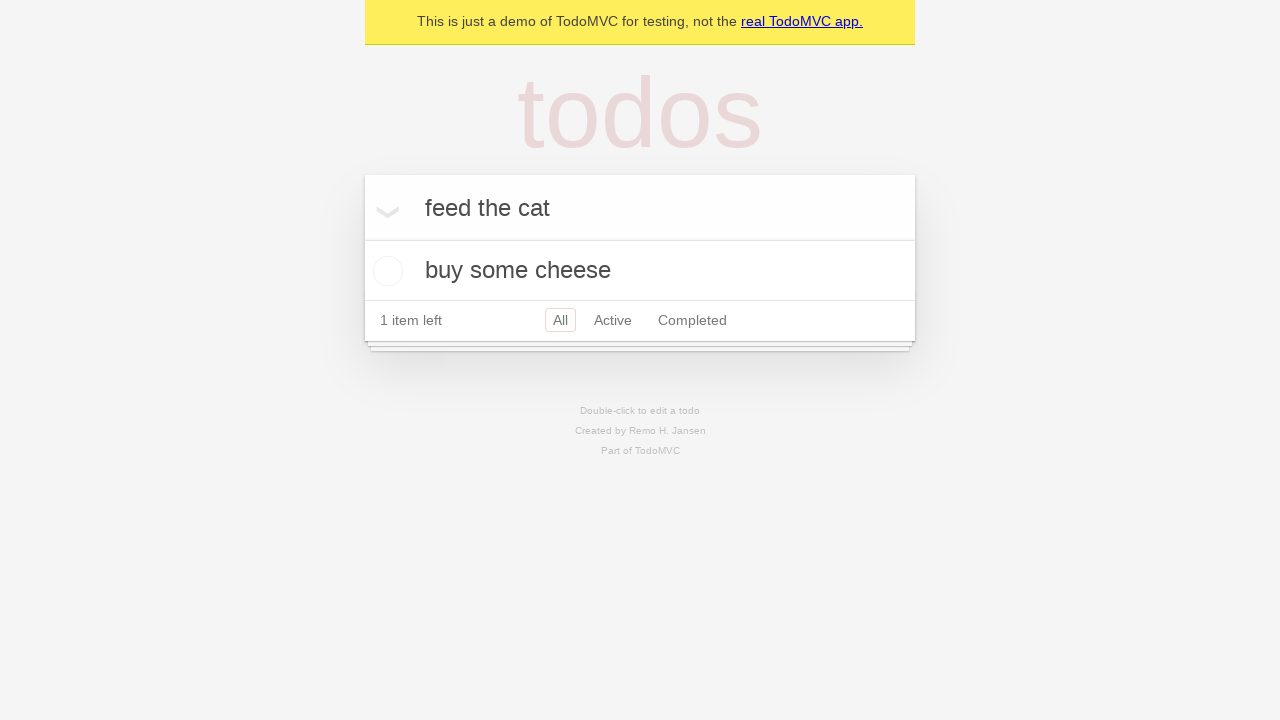

Pressed Enter to create todo item 'feed the cat' on internal:attr=[placeholder="What needs to be done?"i]
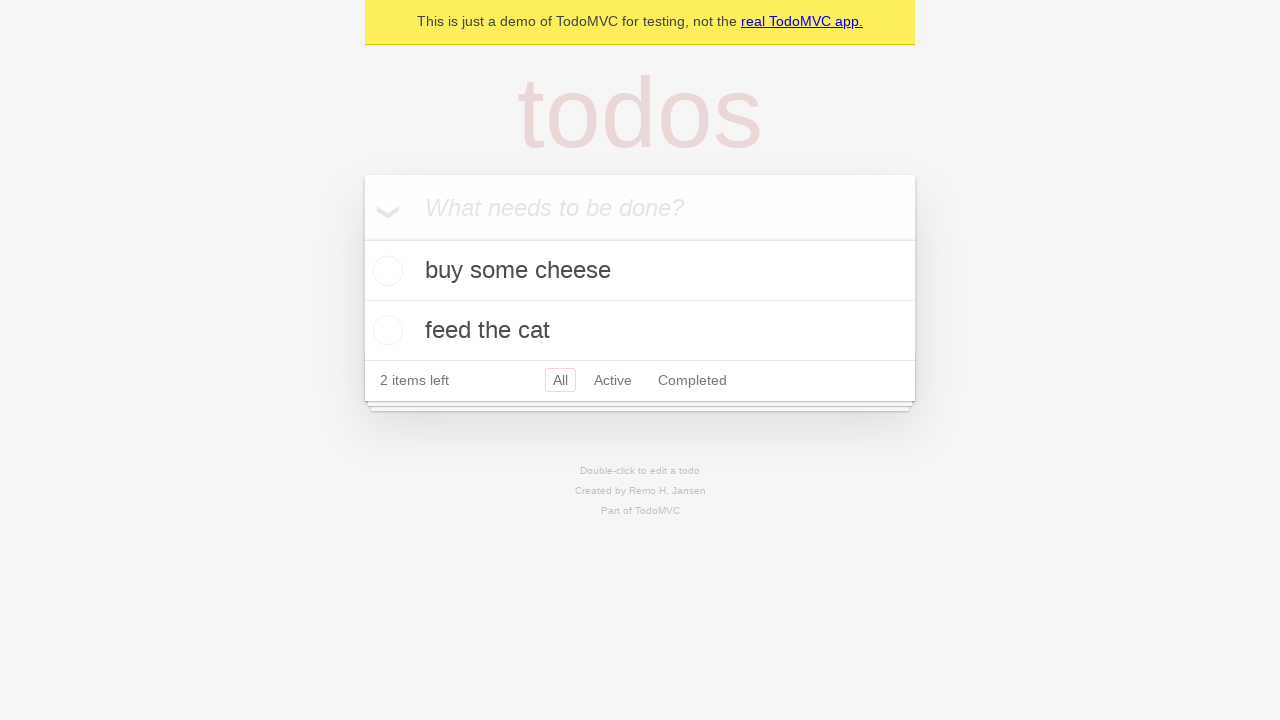

Waited for second todo item to appear
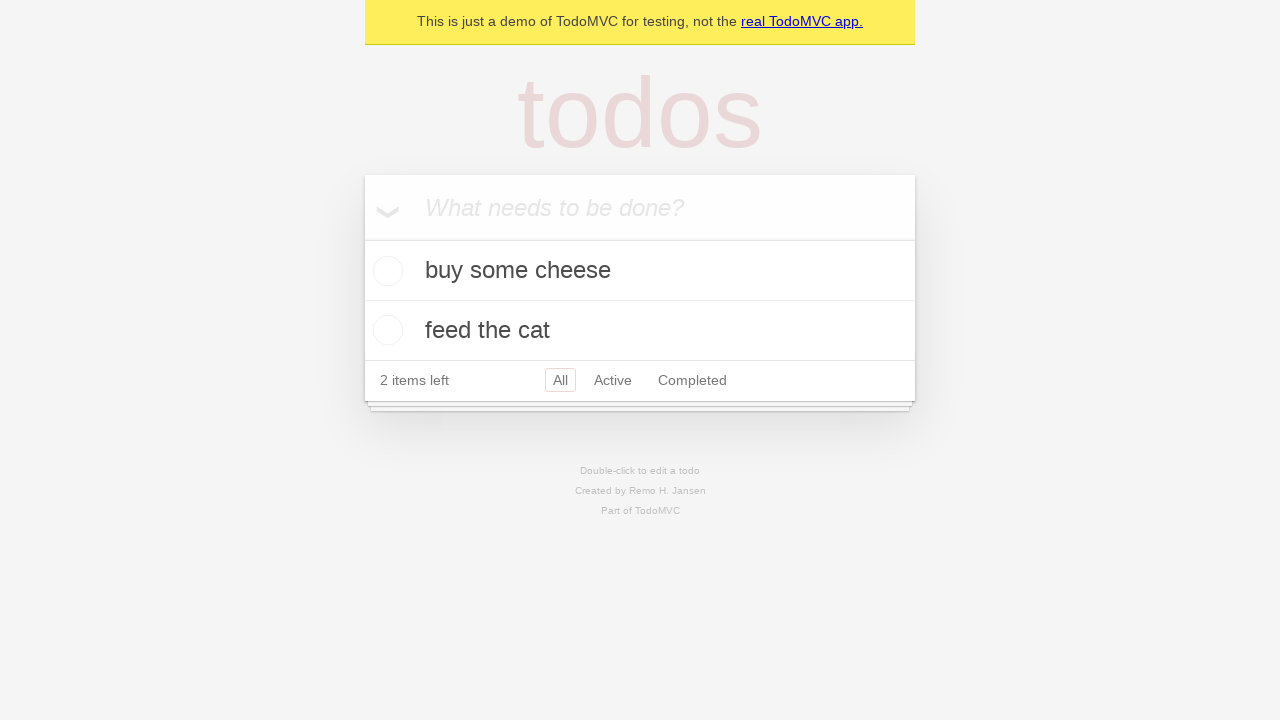

Checked checkbox for first todo item 'buy some cheese' at (385, 271) on [data-testid='todo-item'] >> nth=0 >> internal:role=checkbox
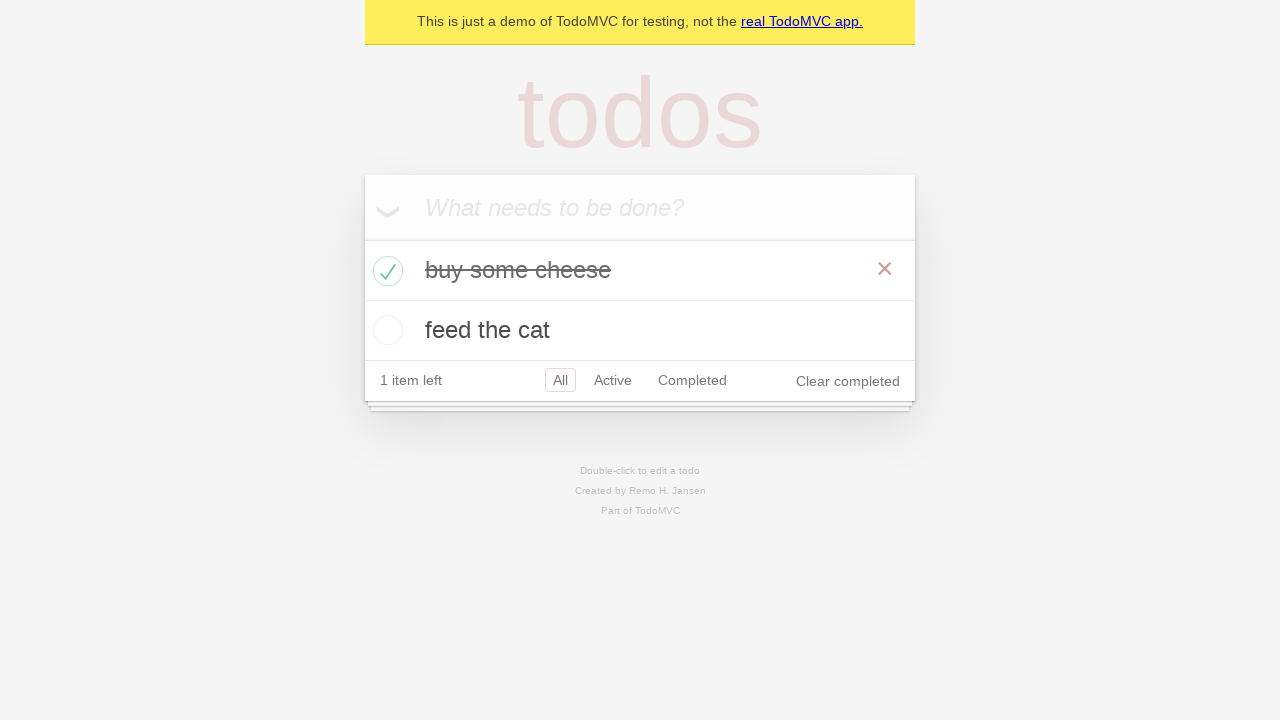

Checked checkbox for second todo item 'feed the cat' at (385, 330) on [data-testid='todo-item'] >> nth=1 >> internal:role=checkbox
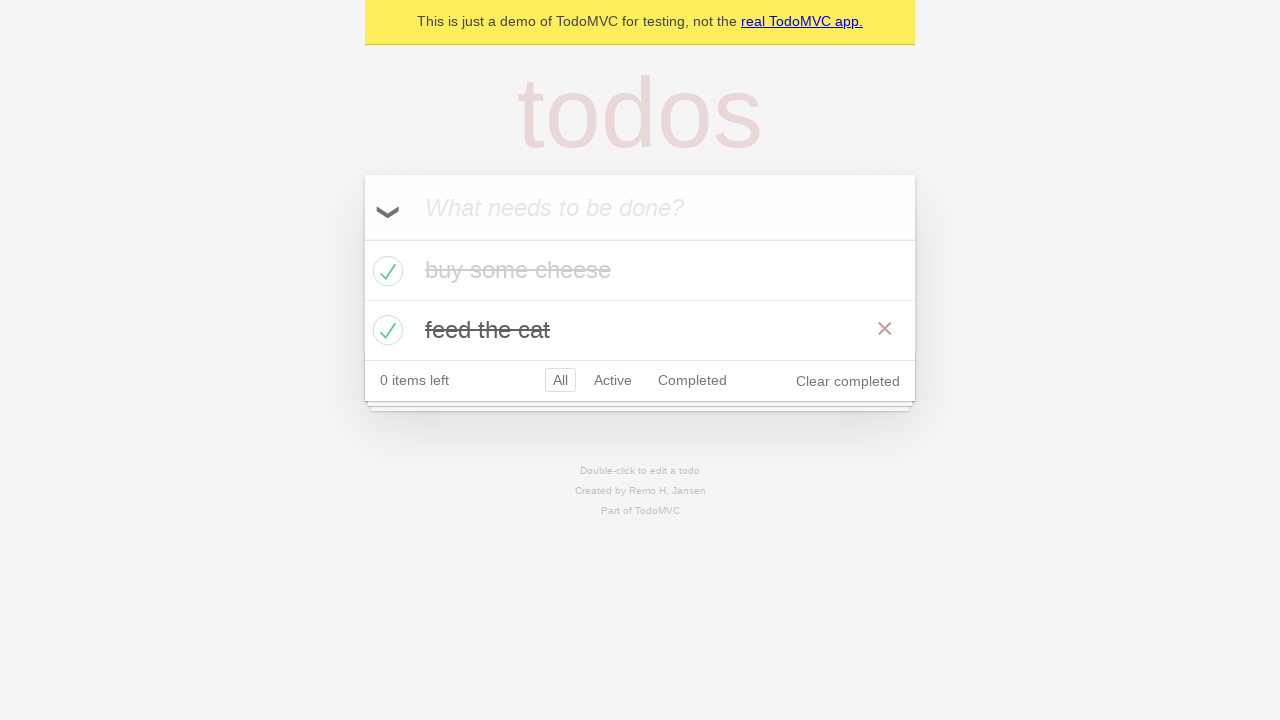

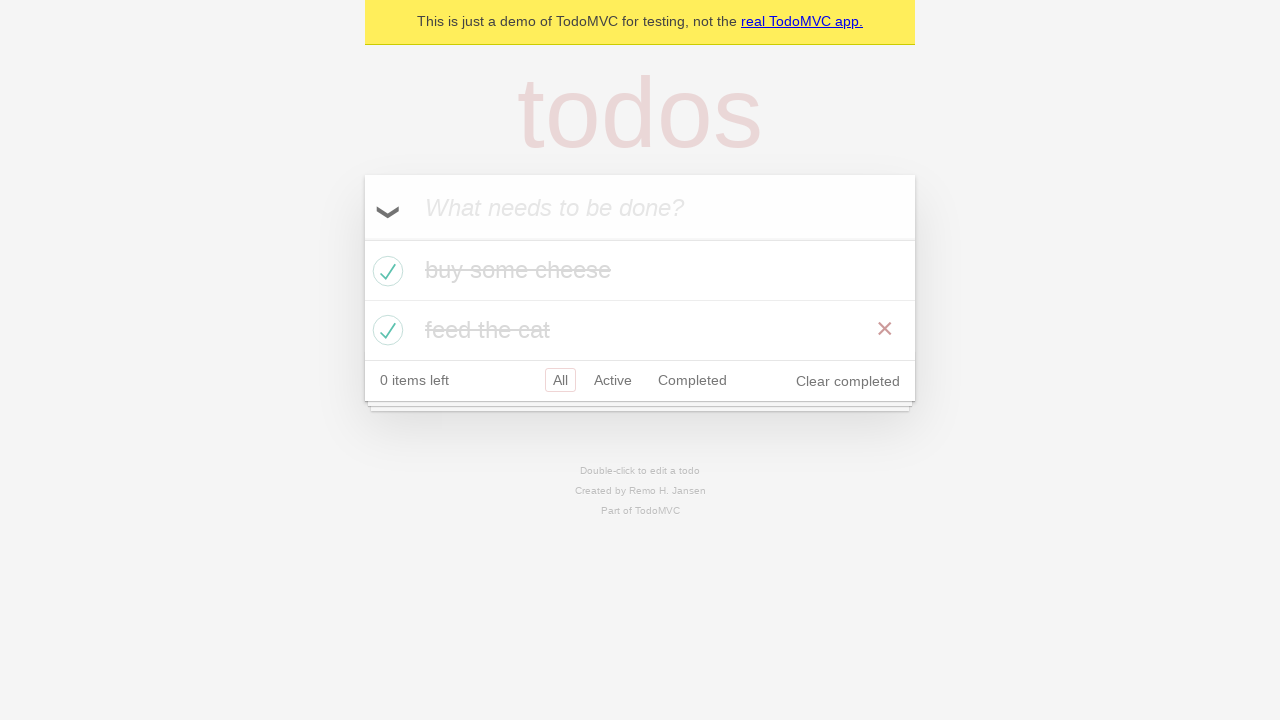